Tests drag and drop functionality by dragging an element and moving it by a specified offset

Starting URL: https://jqueryui.com/resources/demos/droppable/default.html

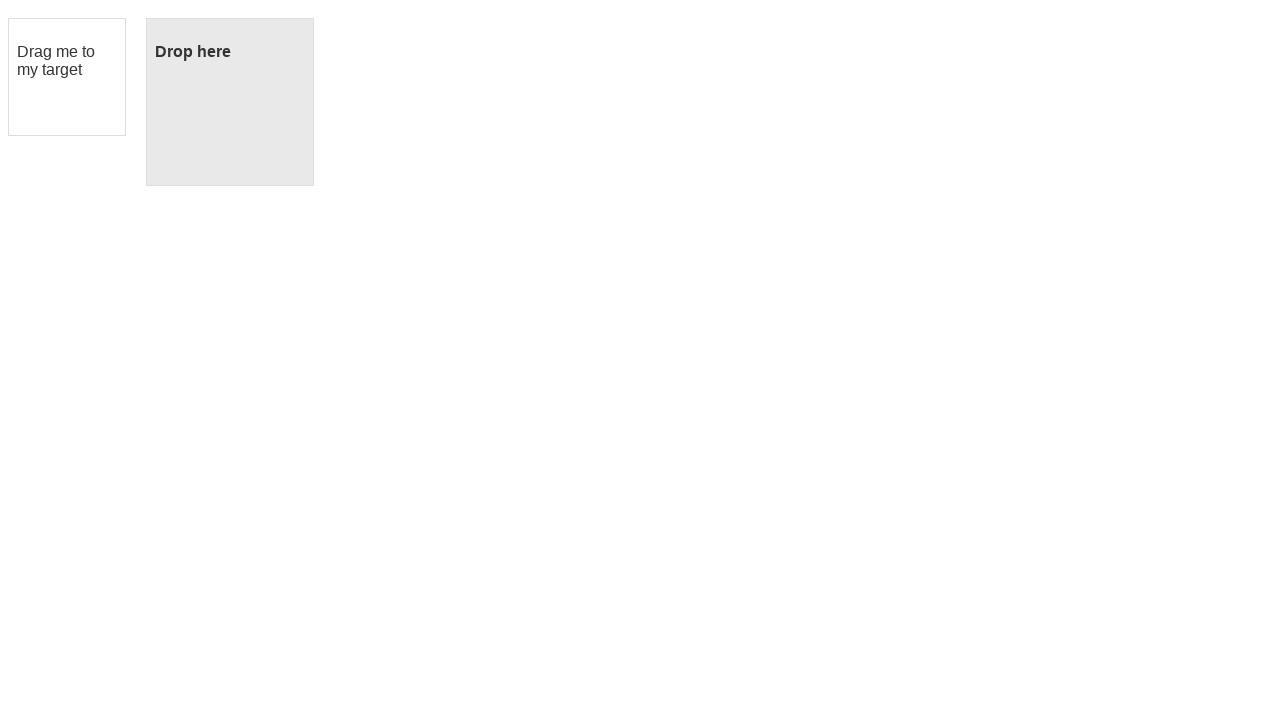

Located the draggable element with id 'draggable'
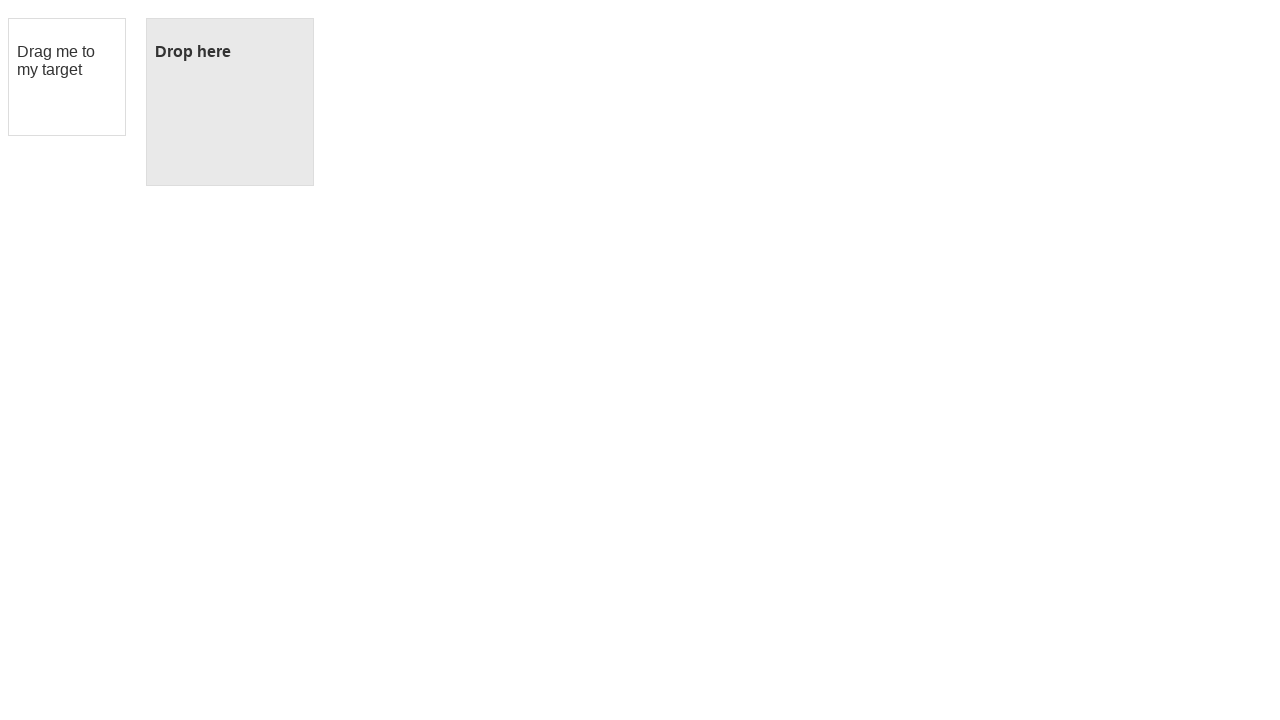

Dragged element 50px right and 50px down at (59, 69)
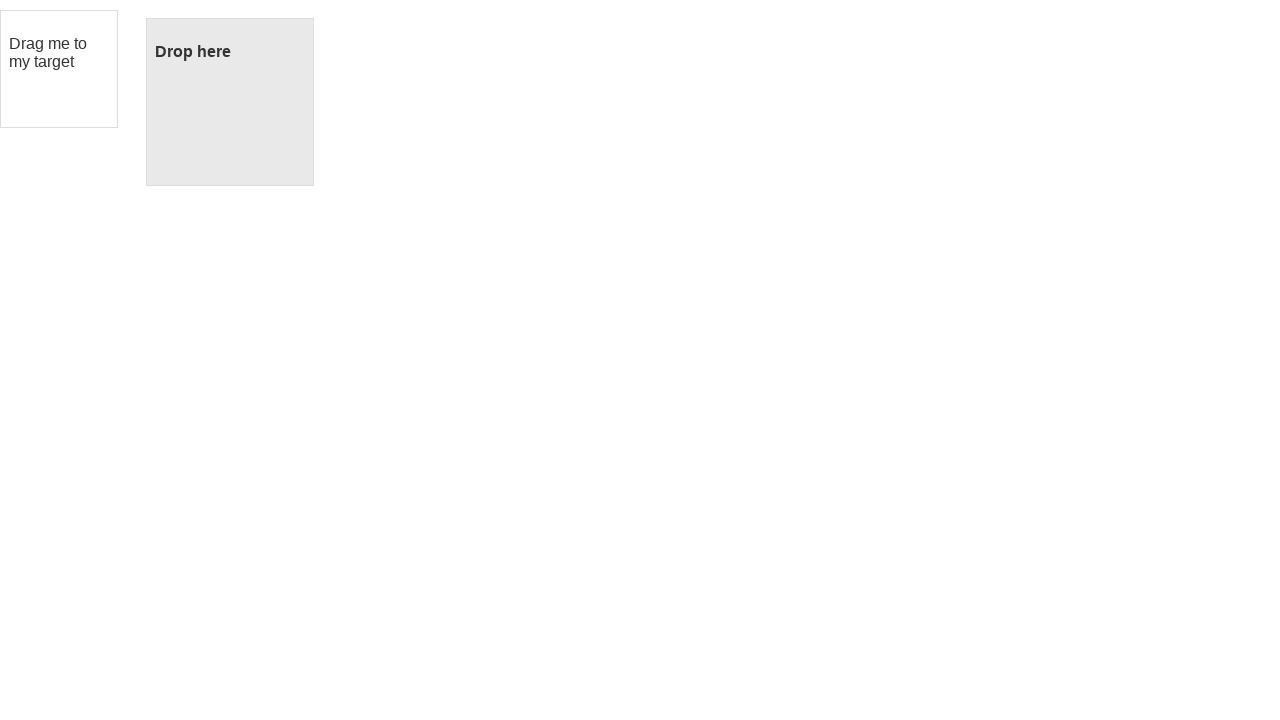

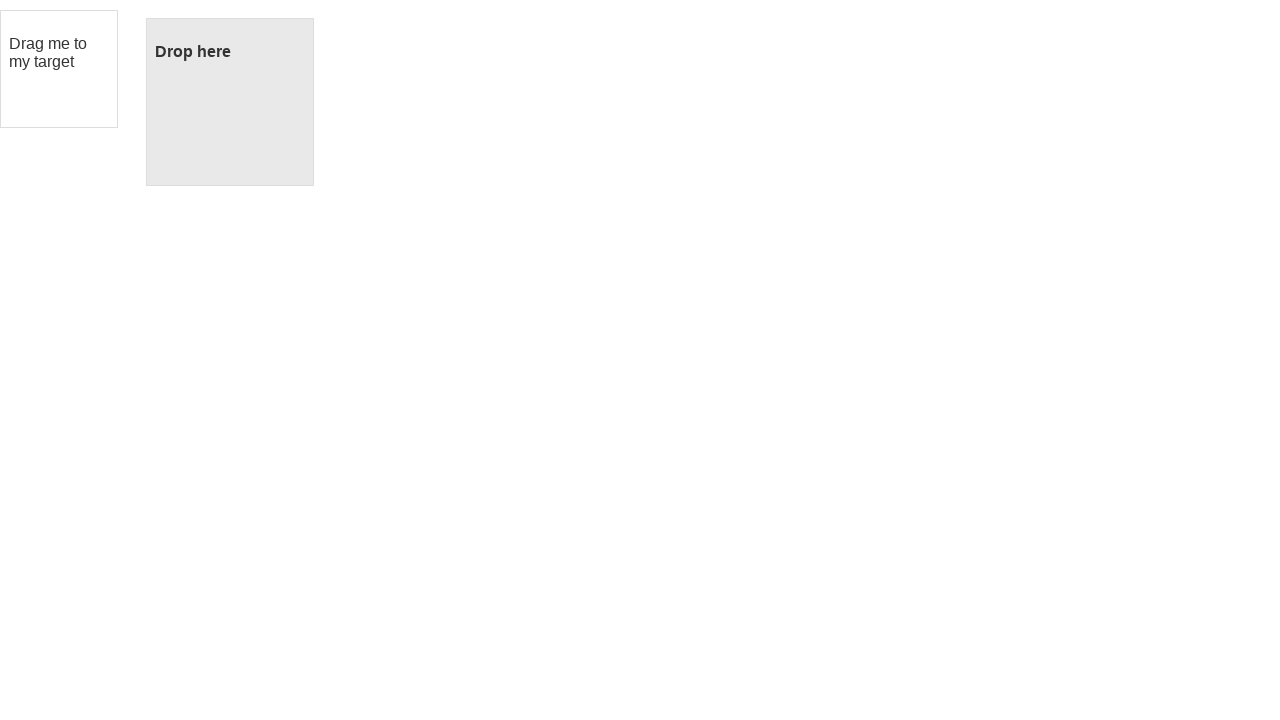